Tests JavaScript prompt alert functionality by clicking a button to trigger a prompt, entering text, and dismissing it

Starting URL: https://the-internet.herokuapp.com/javascript_alerts

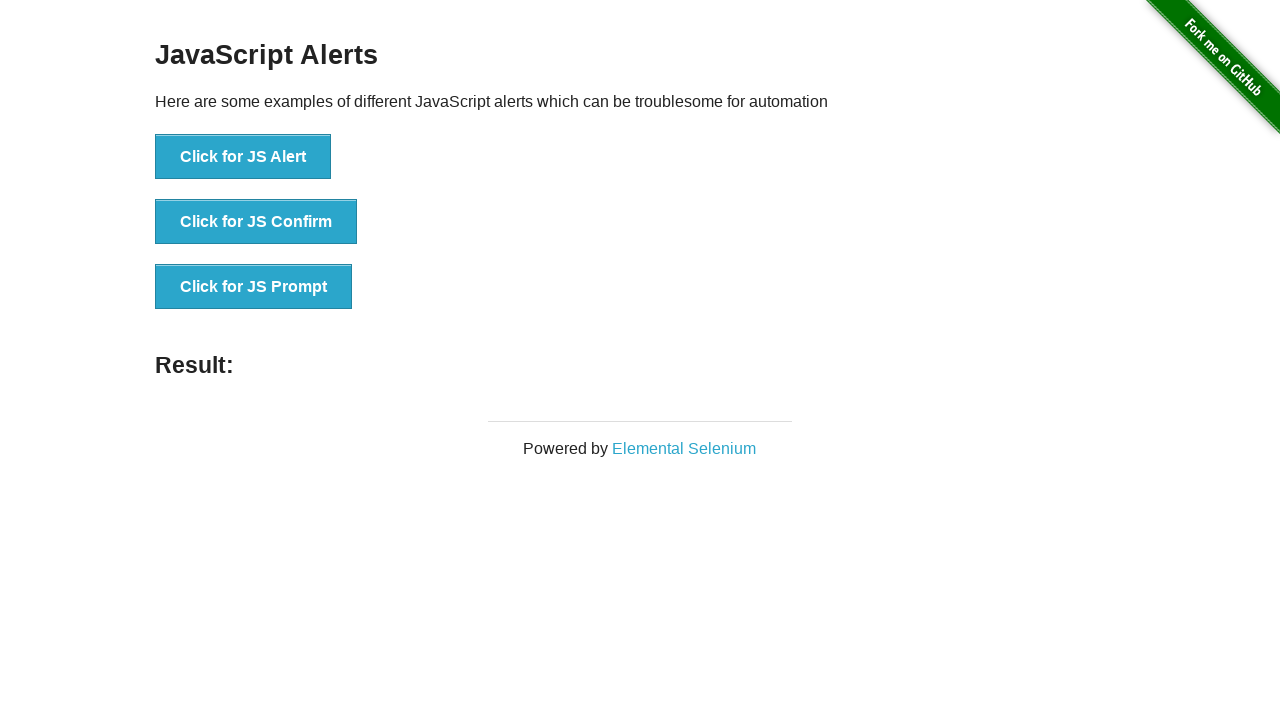

Clicked button to trigger JavaScript prompt at (254, 287) on xpath=//button[@onclick='jsPrompt()']
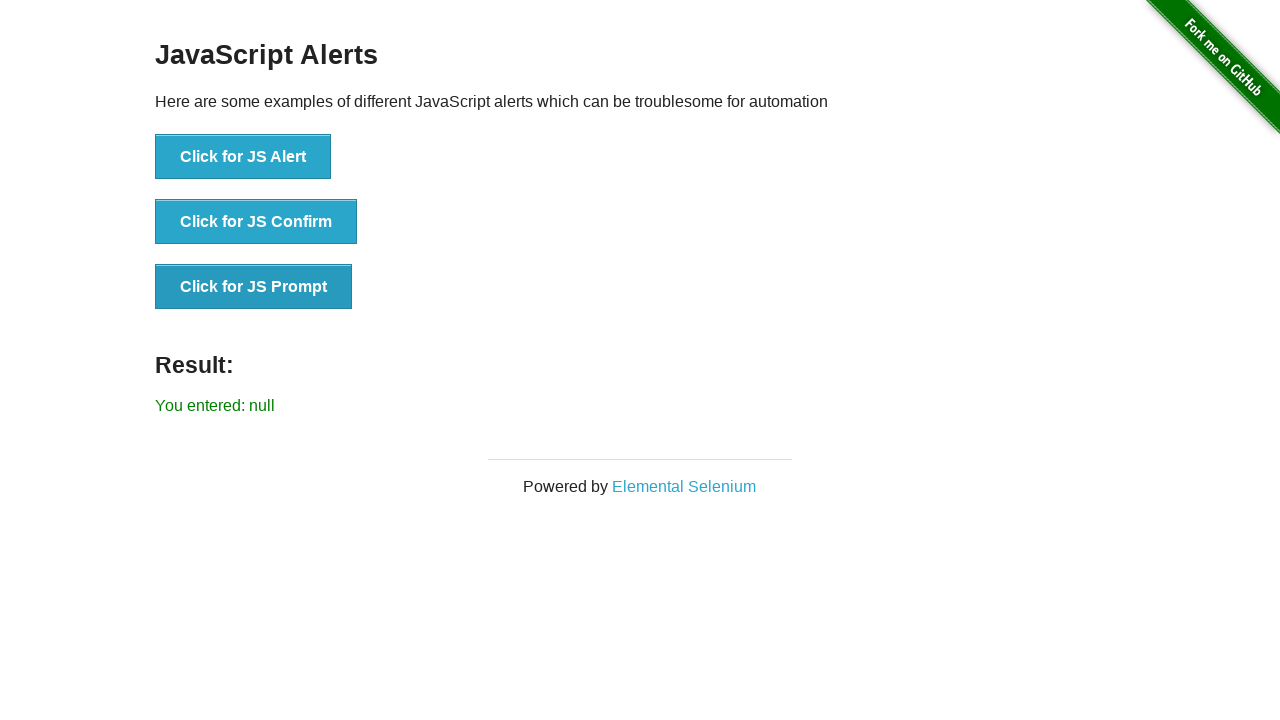

Set up dialog handler to dismiss prompts
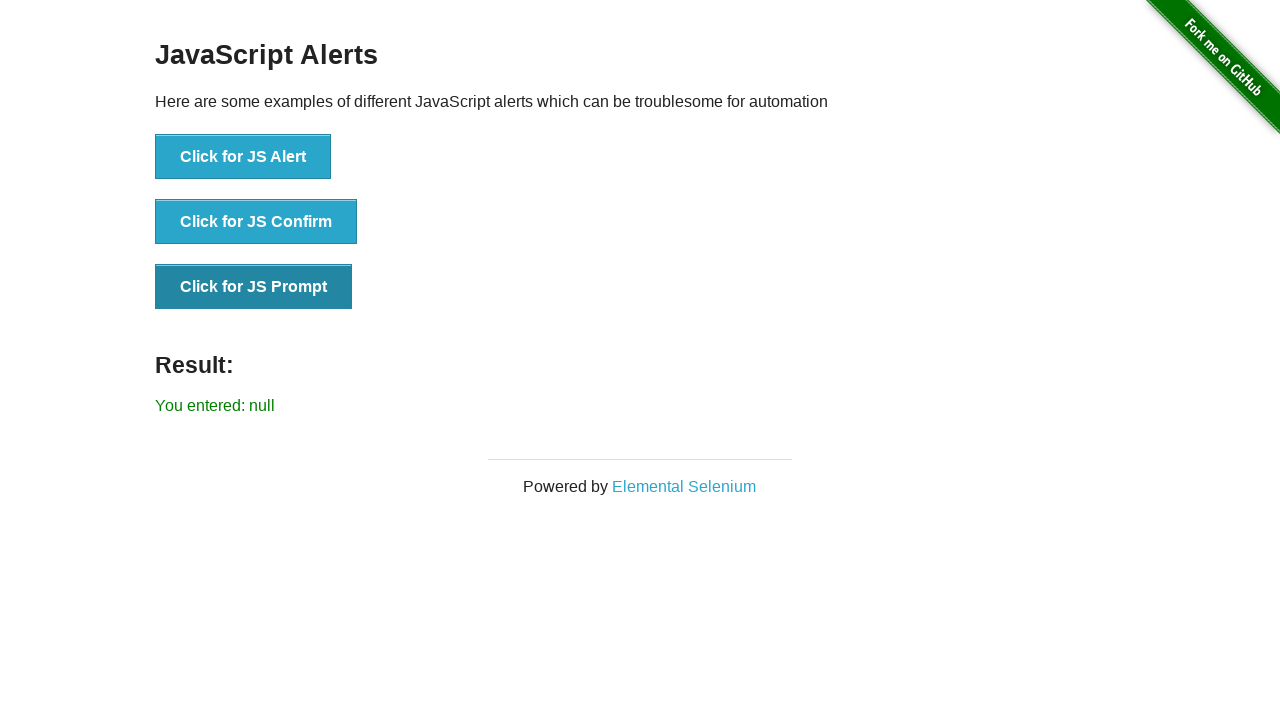

Clicked button to trigger JavaScript prompt again at (254, 287) on xpath=//button[@onclick='jsPrompt()']
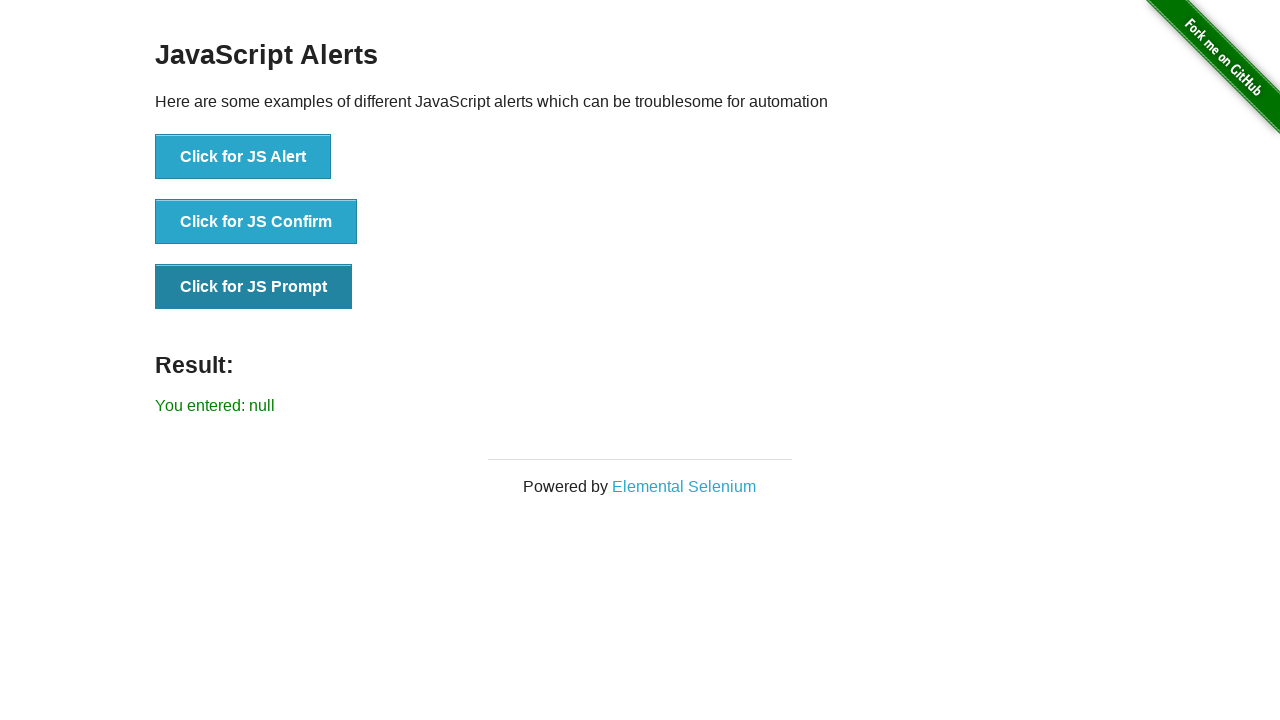

Set up dialog handler to accept prompt with text 'selamlar'
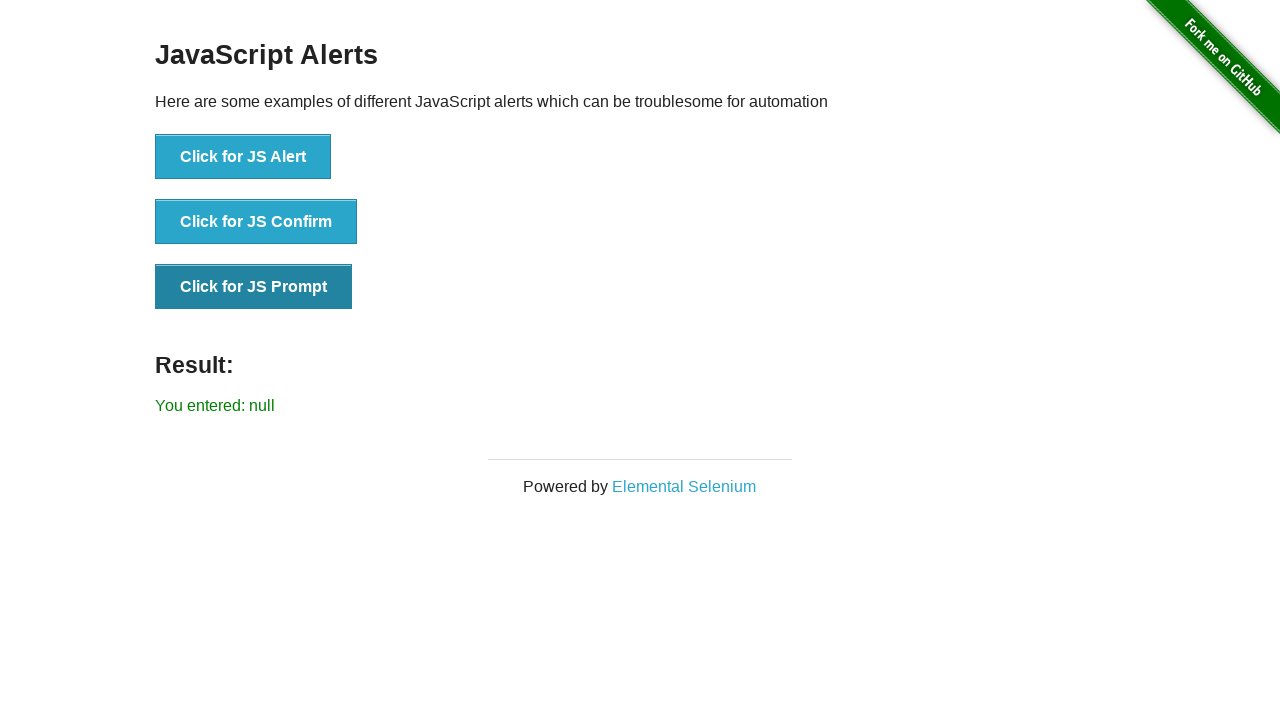

Clicked button to trigger JavaScript prompt and accepted with text input at (254, 287) on xpath=//button[@onclick='jsPrompt()']
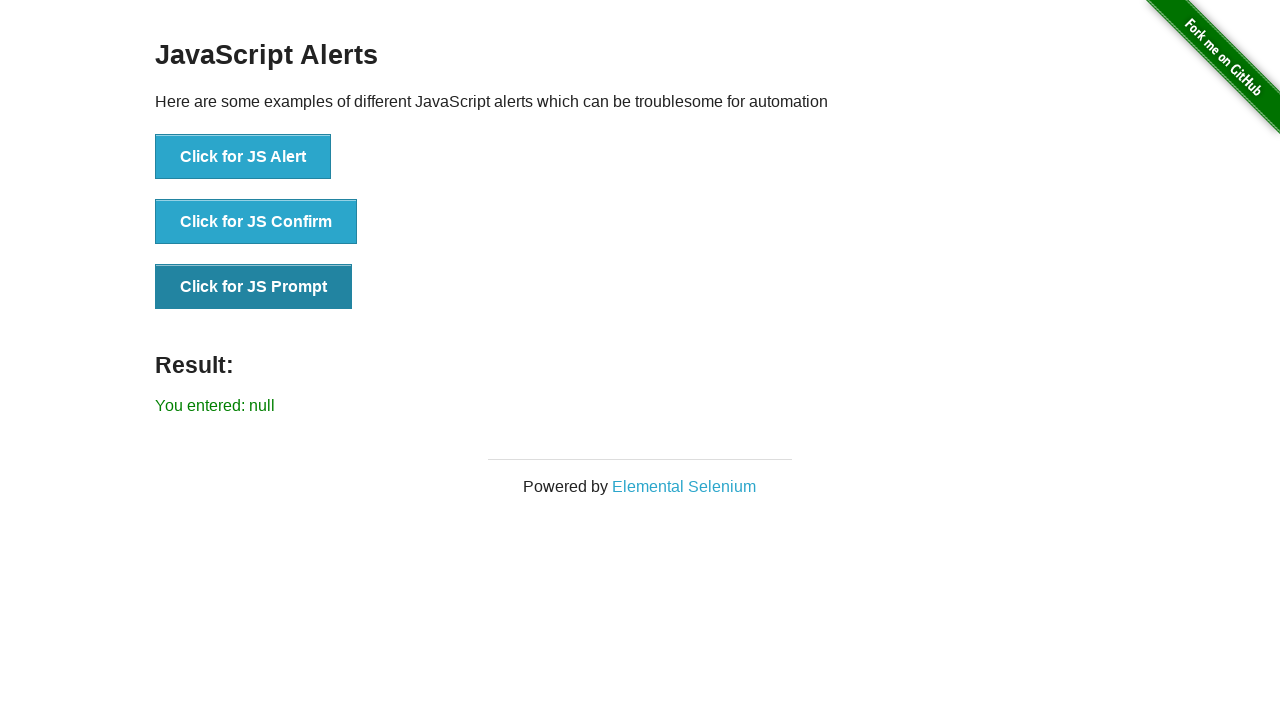

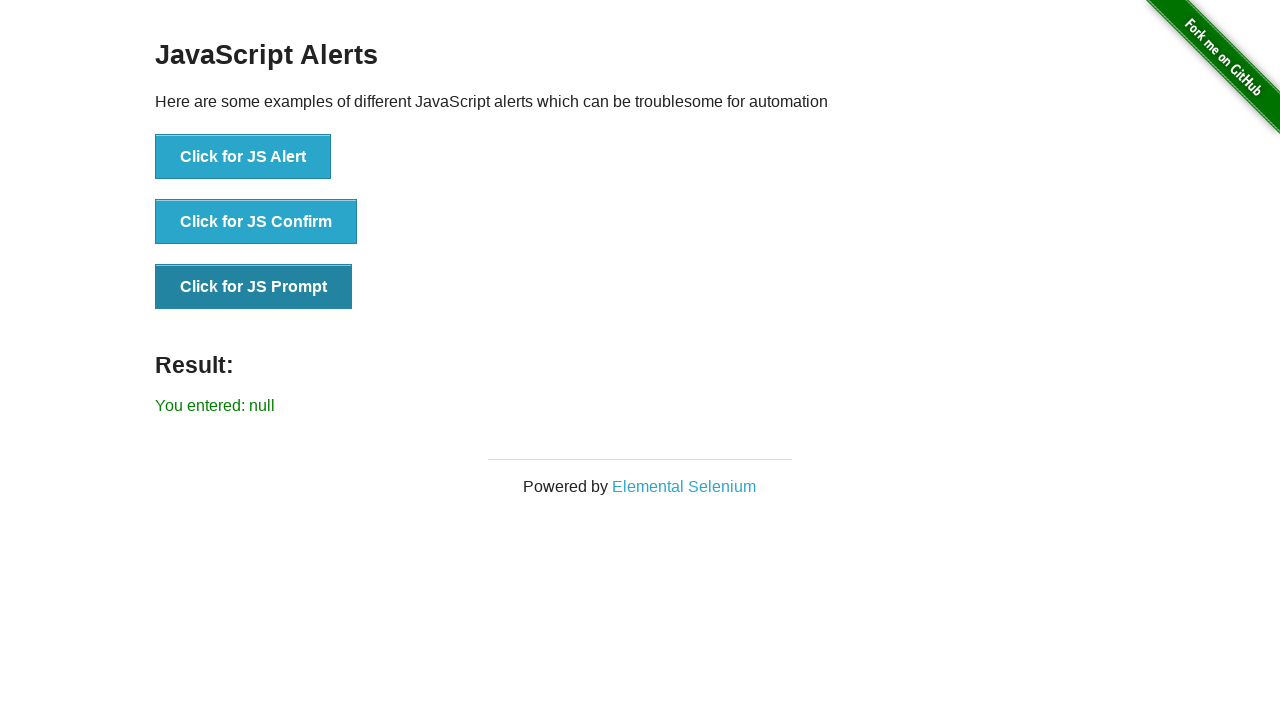